Tests jQuery dropdown selection by clicking on a number dropdown and selecting item "9"

Starting URL: https://jqueryui.com/resources/demos/selectmenu/default.html

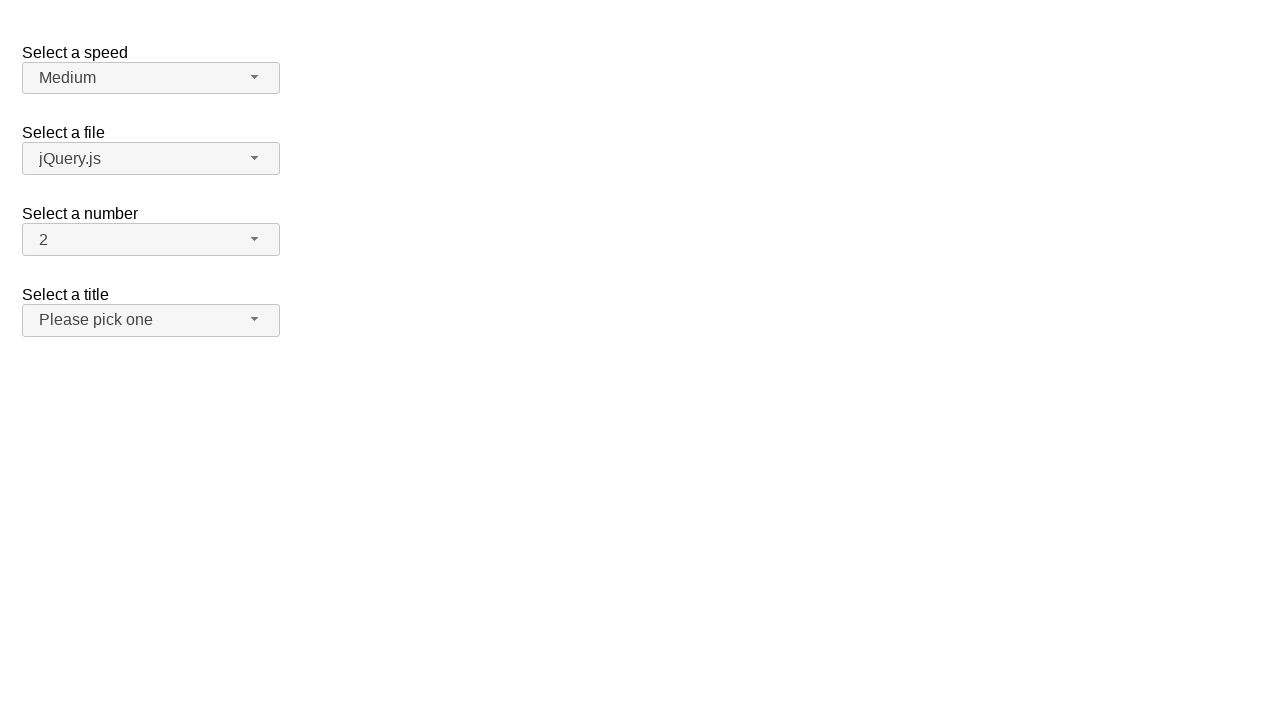

Clicked on number dropdown button to expand it at (151, 240) on span#number-button
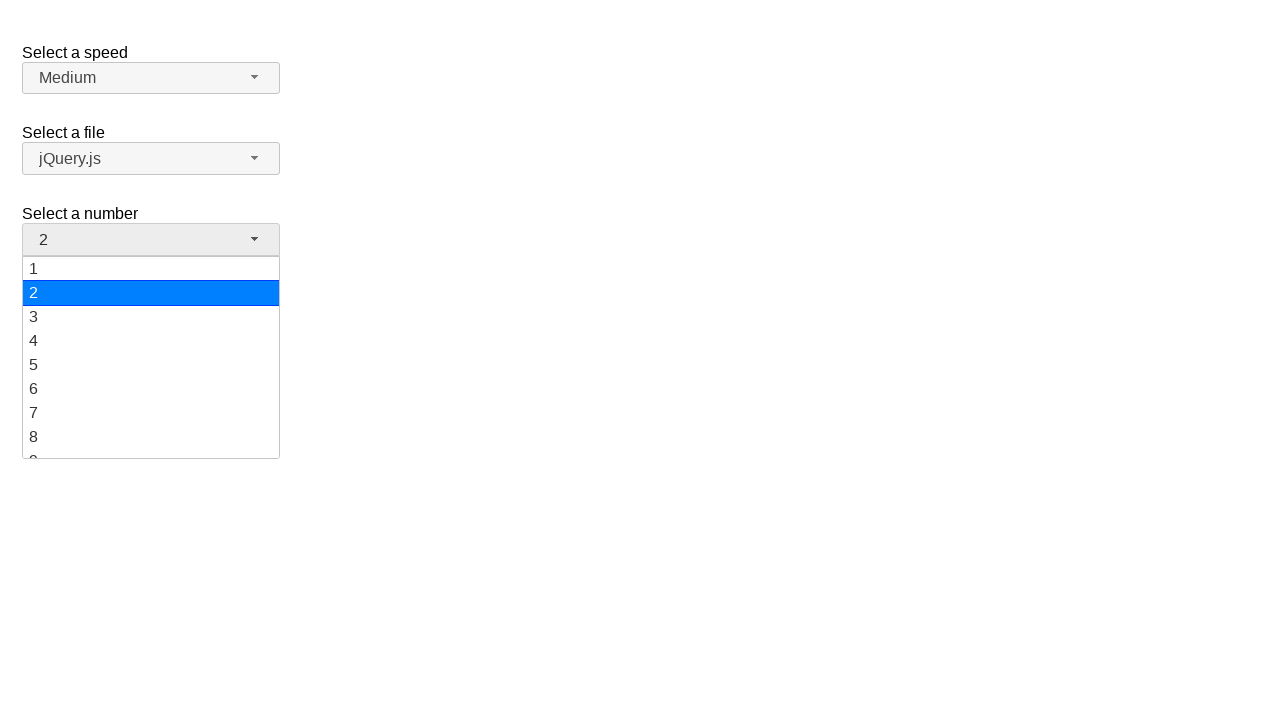

Dropdown items loaded successfully
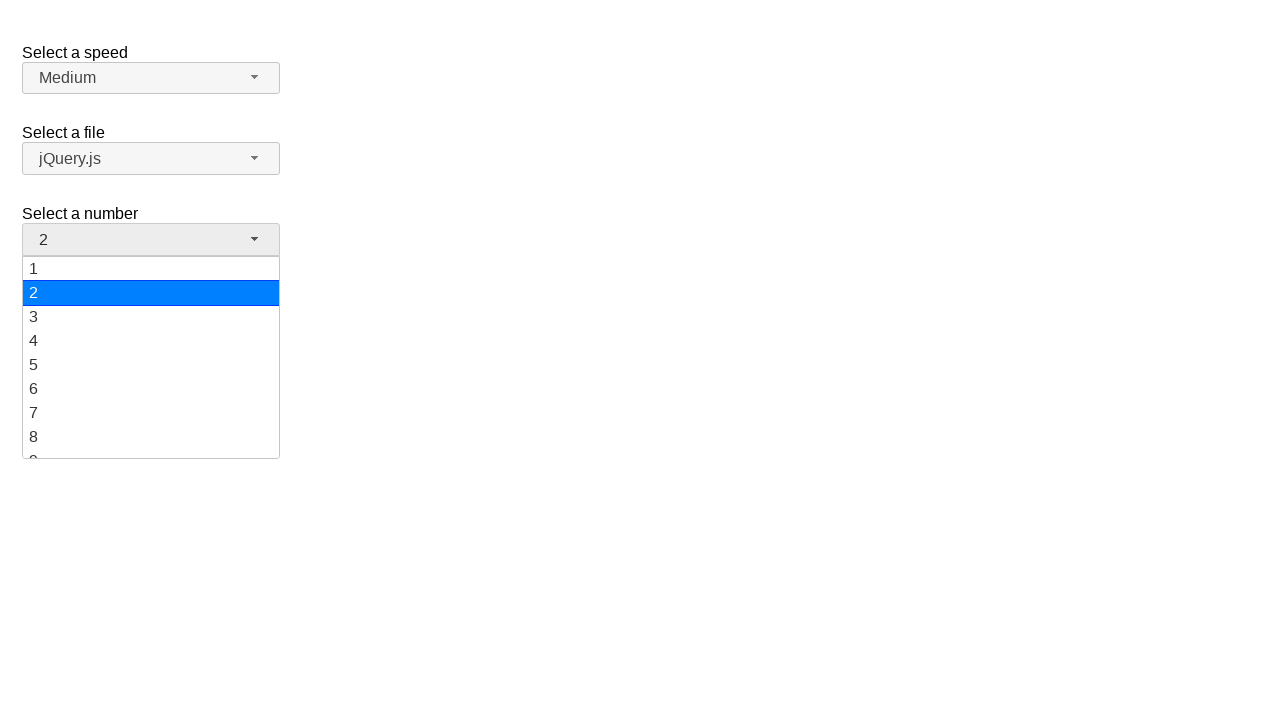

Selected item '9' from the dropdown menu
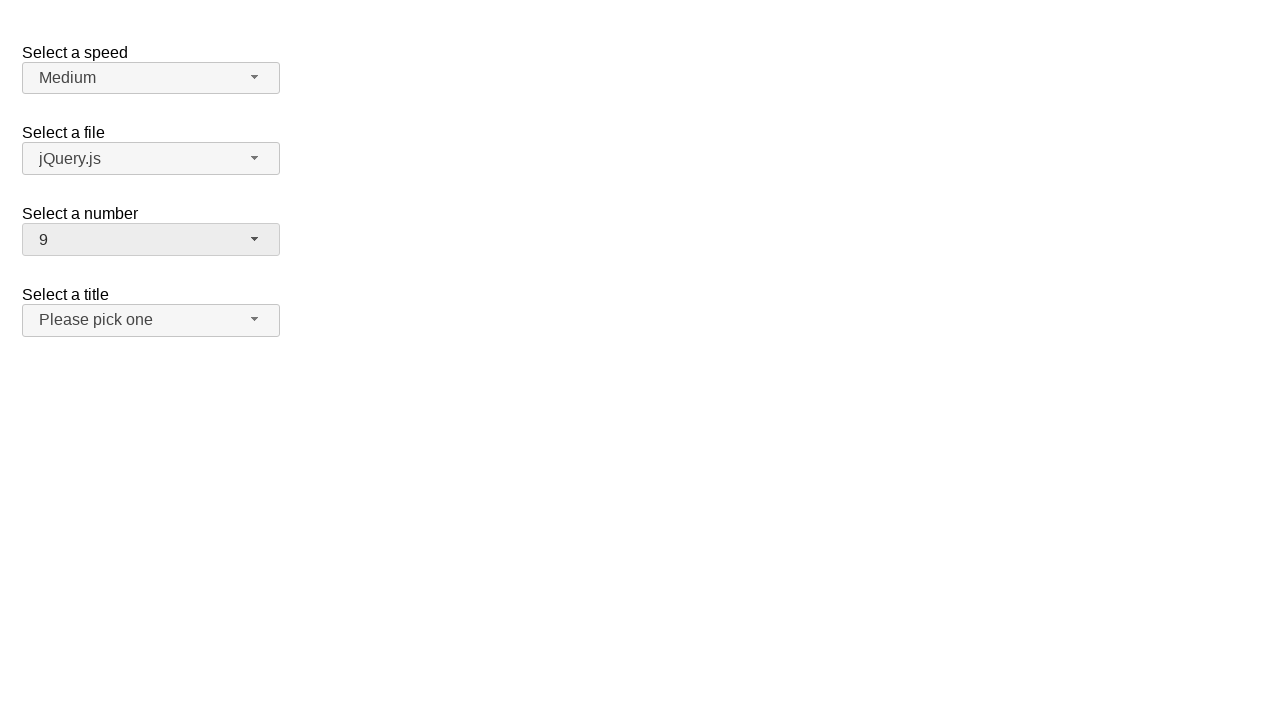

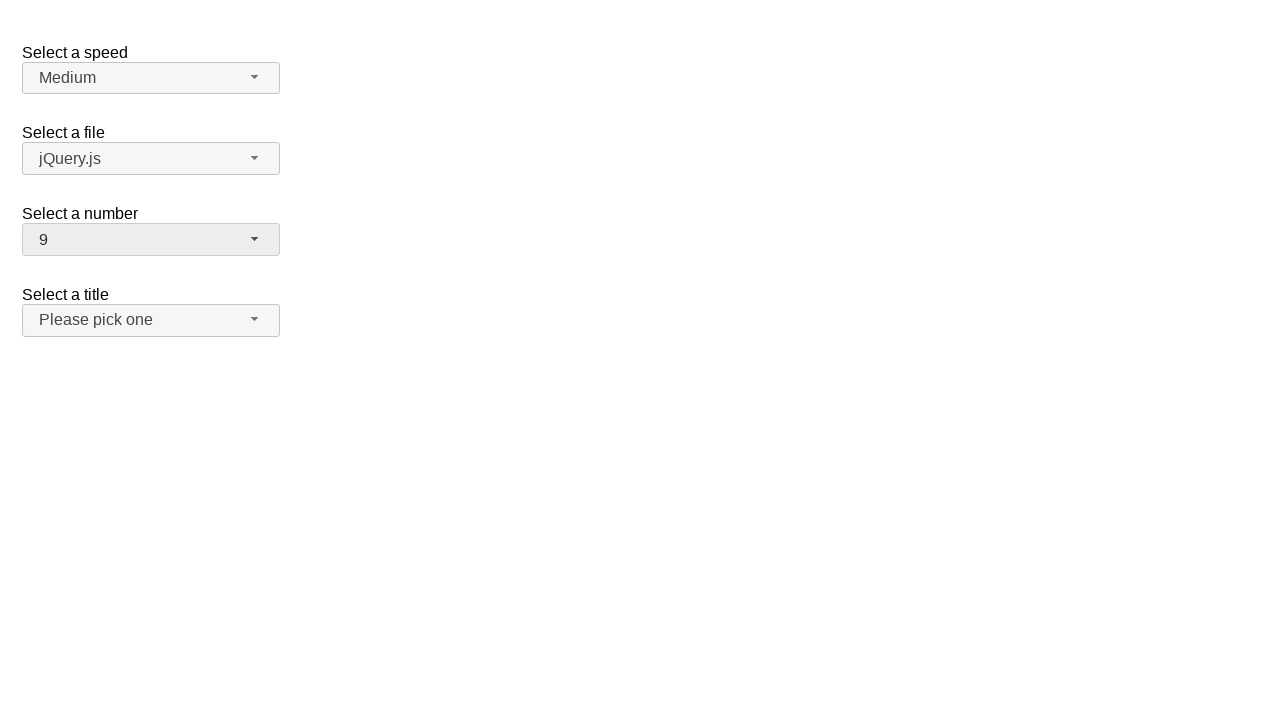